Gets the page title using both Selenium's getTitle() method and JavaScript execution

Starting URL: https://www.techtorialacademy.com/

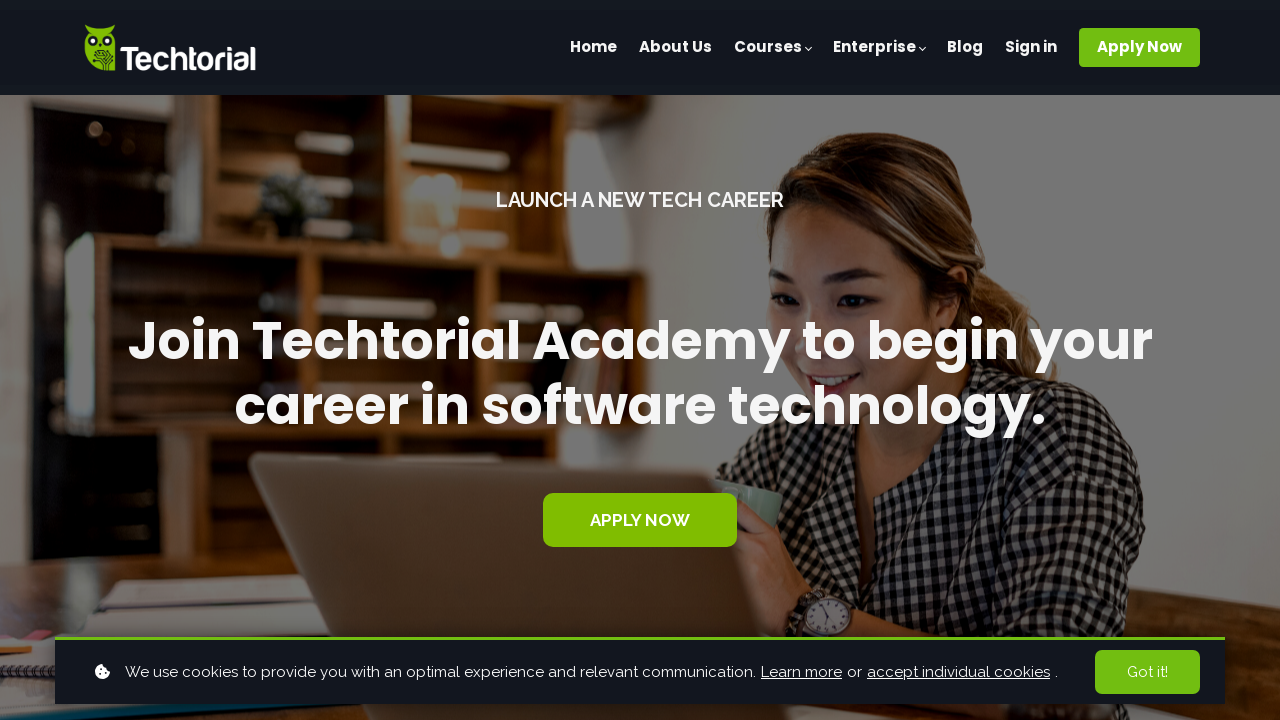

Navigated to https://www.techtorialacademy.com/
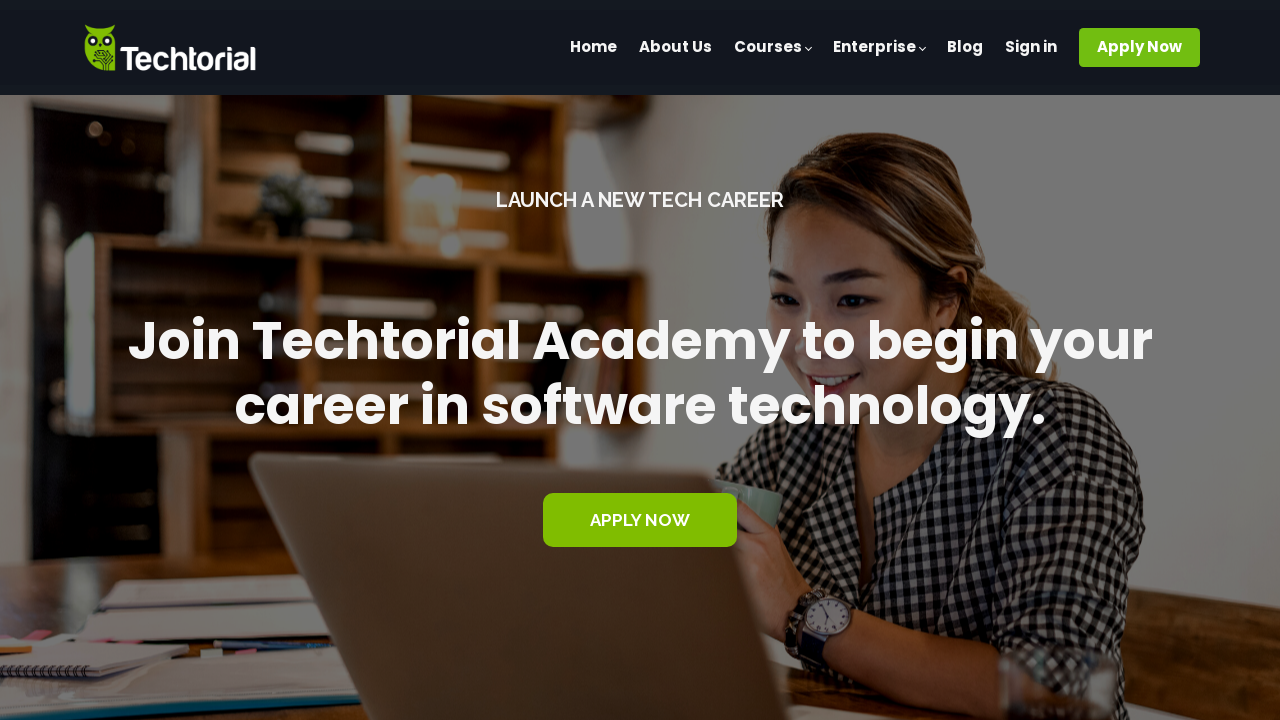

Retrieved page title using Playwright's page.title() method
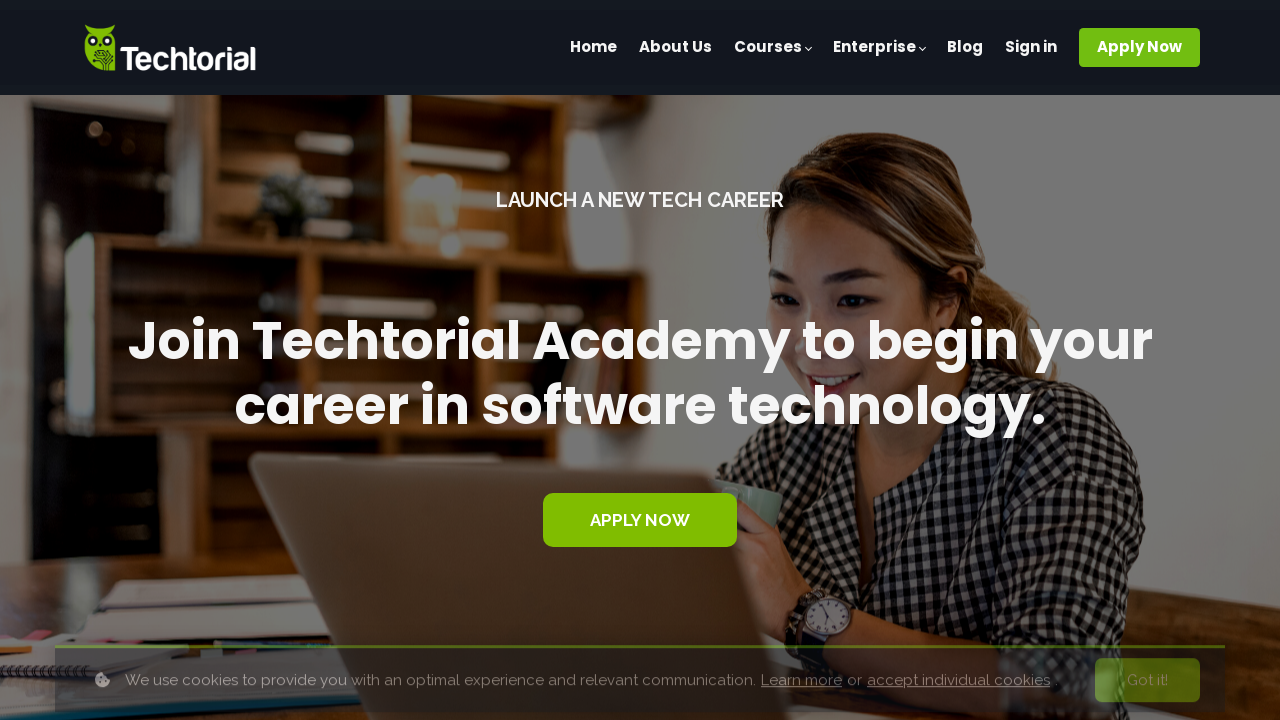

Retrieved page title using JavaScript execution (document.title)
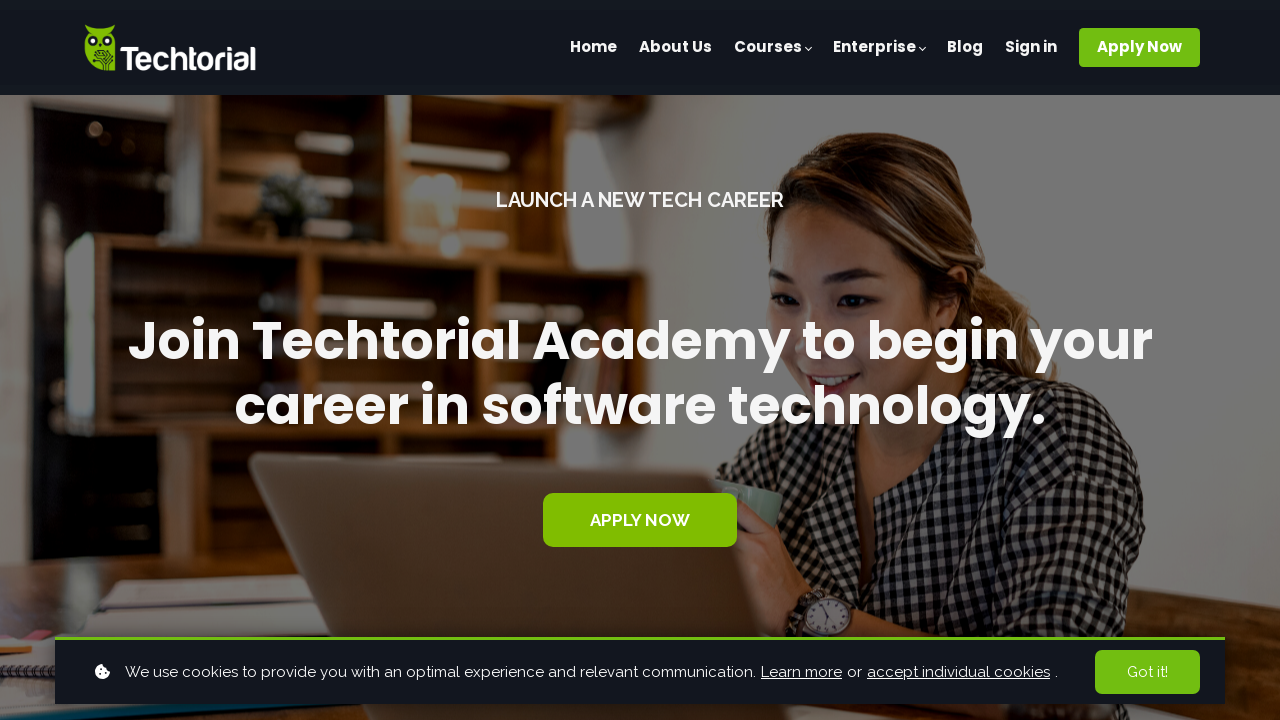

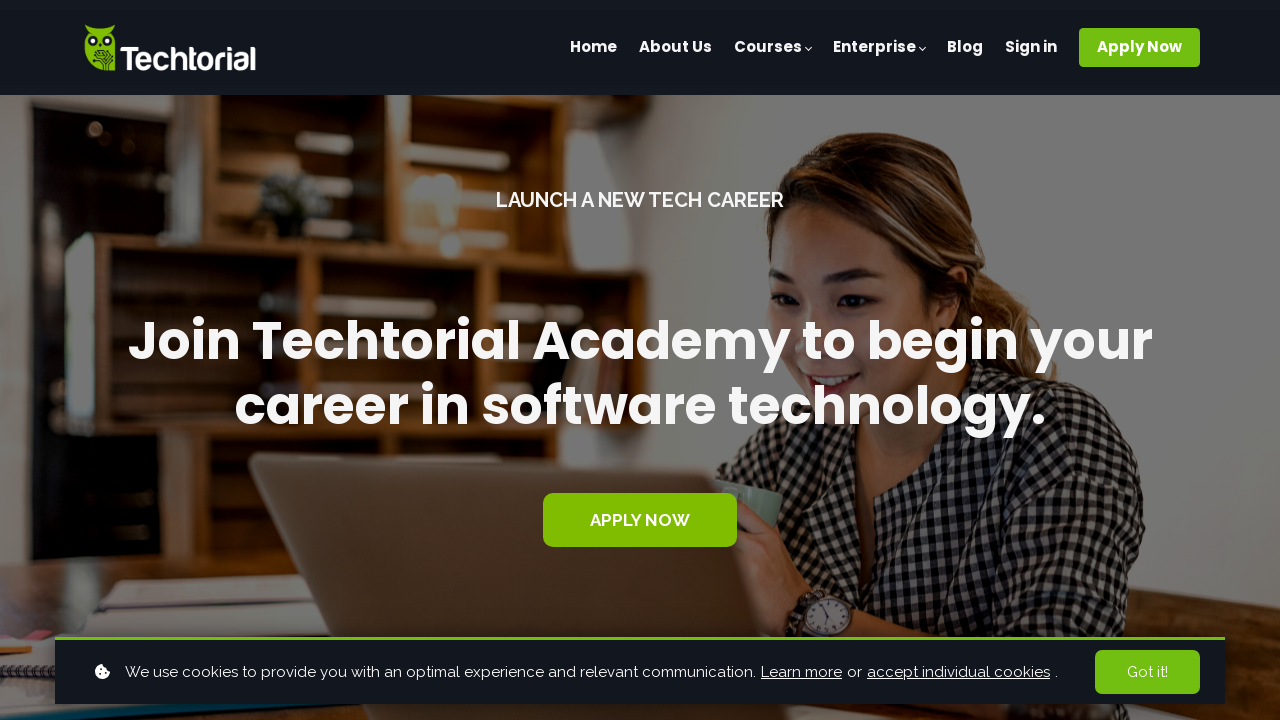